Tests a text box form by filling in full name, email, current address, and permanent address fields, then submitting and verifying the output contains the entered values

Starting URL: https://demoqa.com/text-box

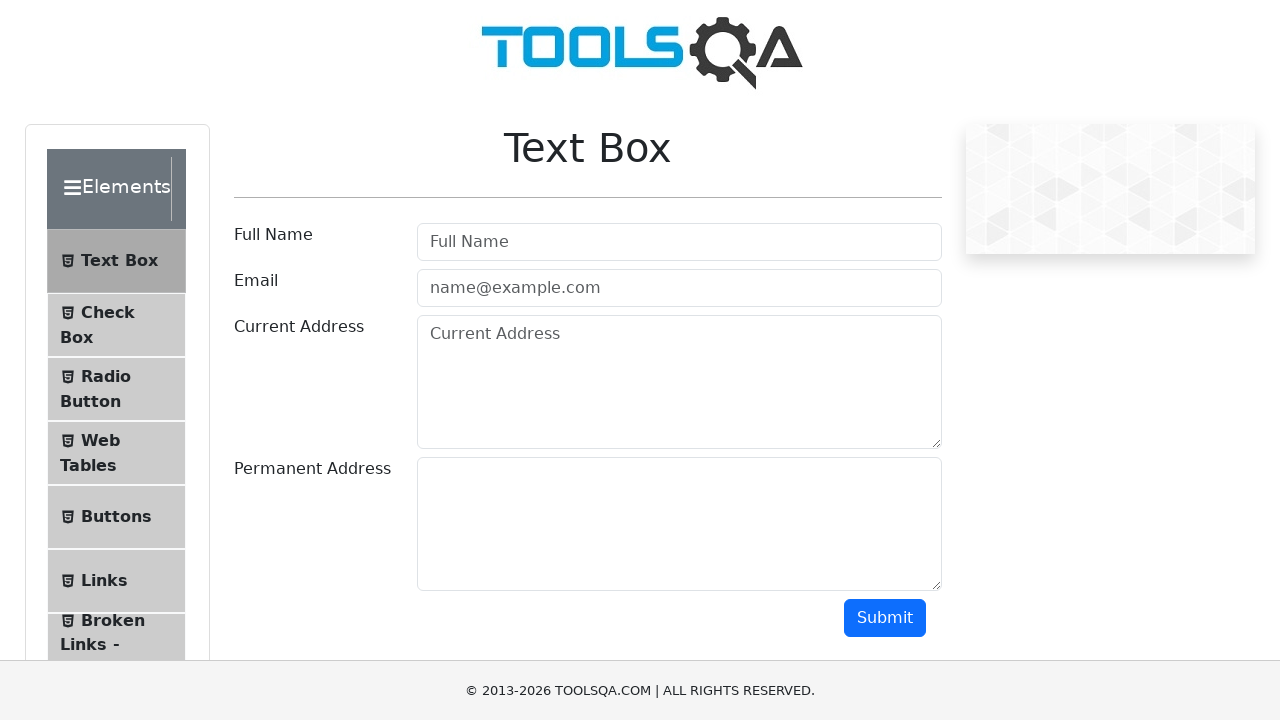

Filled full name field with 'John Smith' on #userName
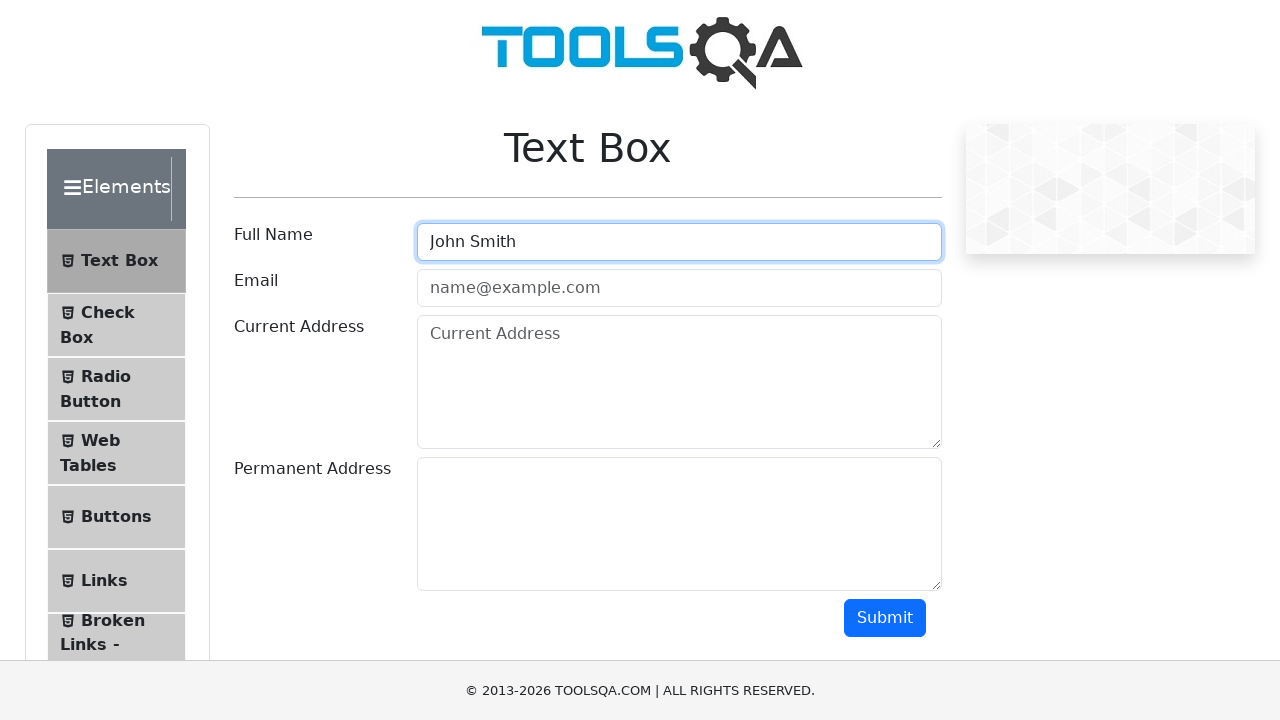

Filled email field with 'johnsmith87@example.com' on #userEmail
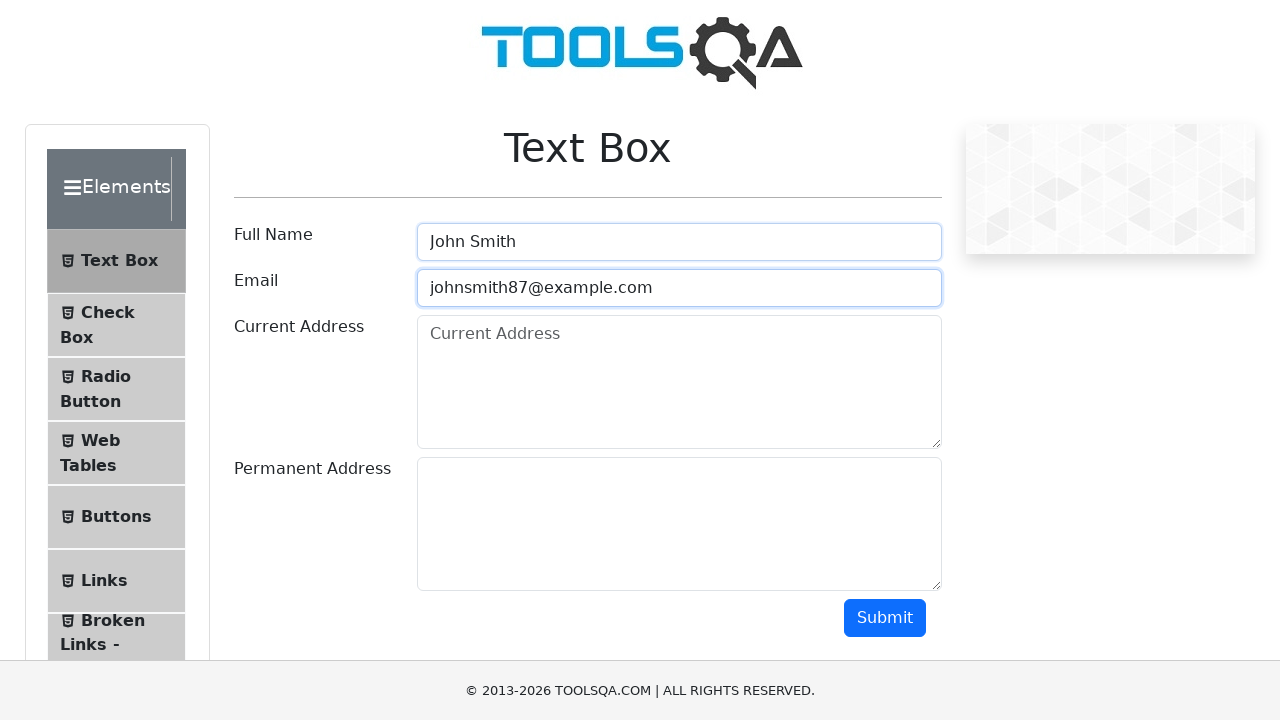

Filled current address field with '123 Main Street, Apt 4B' on #currentAddress
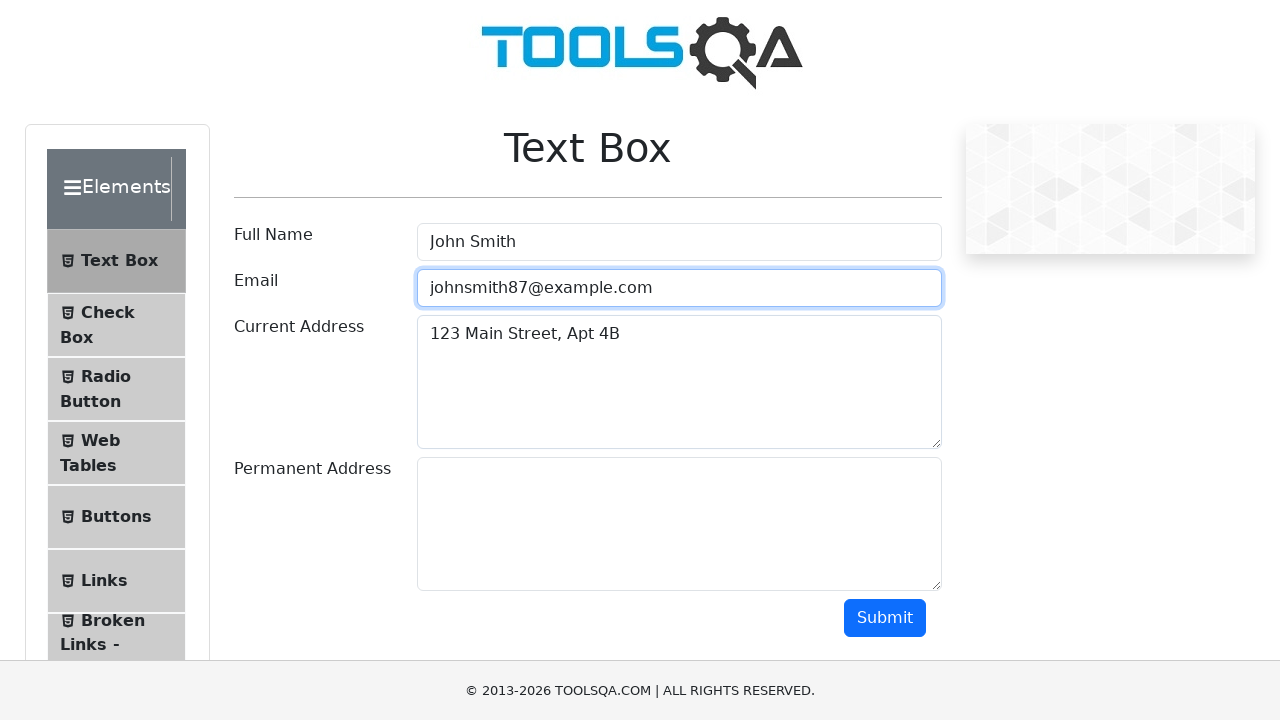

Filled permanent address field with '456 Oak Avenue, Suite 200' on #permanentAddress
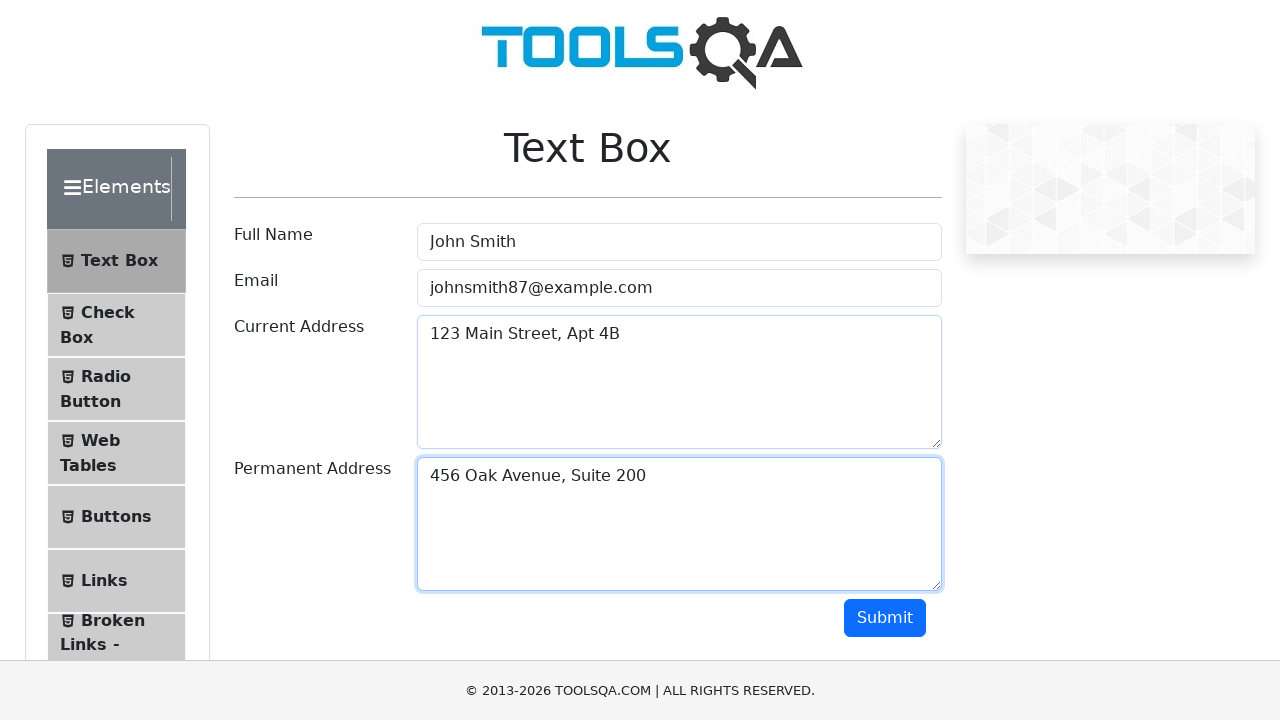

Scrolled submit button into view
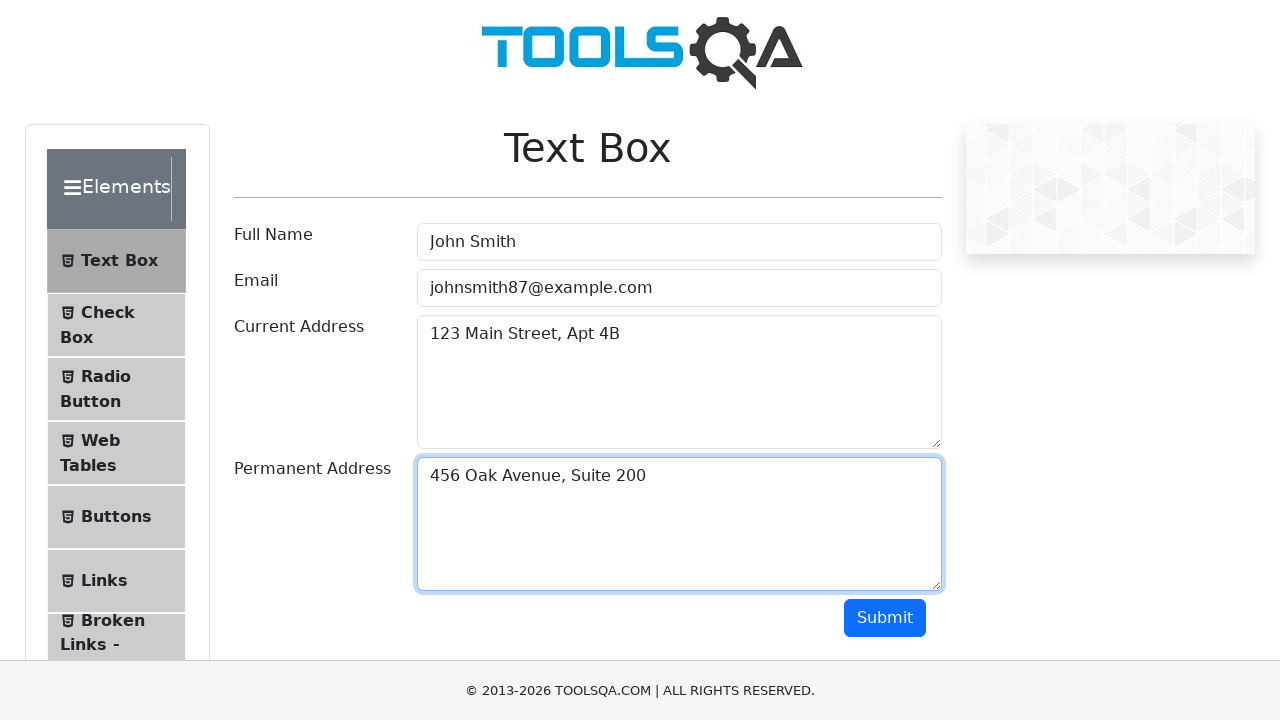

Clicked submit button to submit form at (885, 618) on #submit
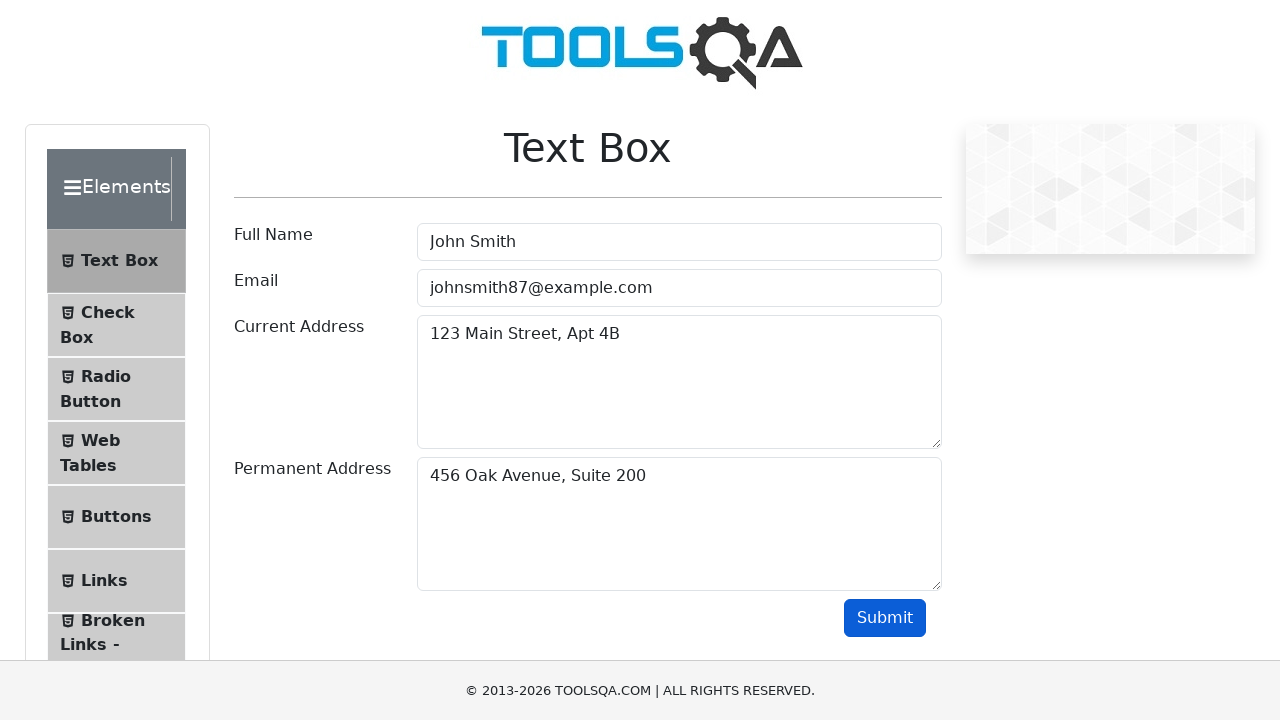

Output section loaded after form submission
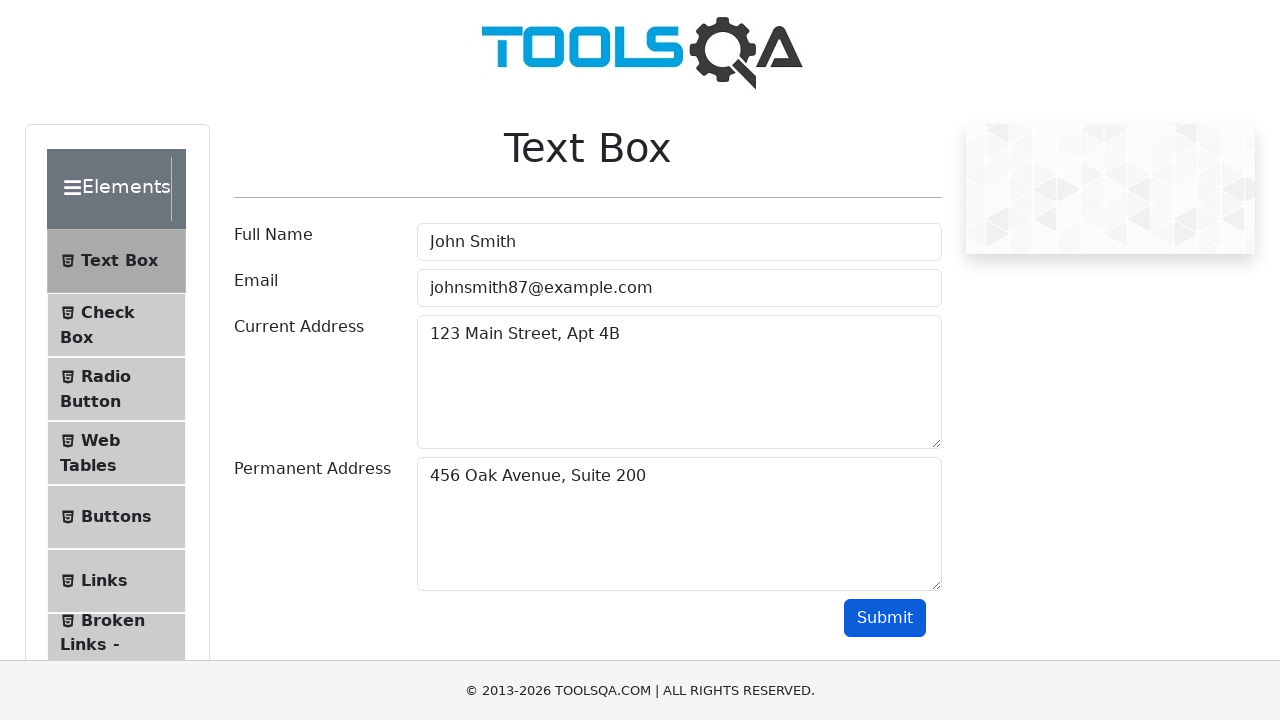

Retrieved output text content from submission
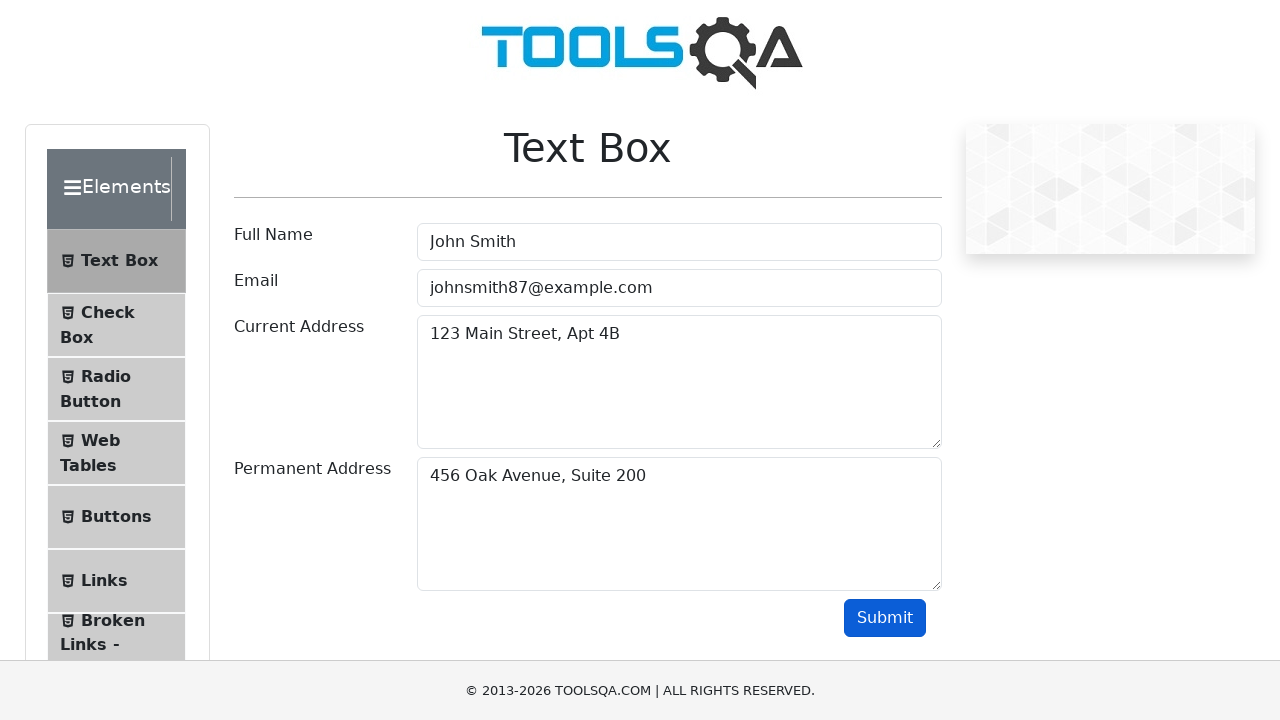

Verified full name 'John Smith' is present in output
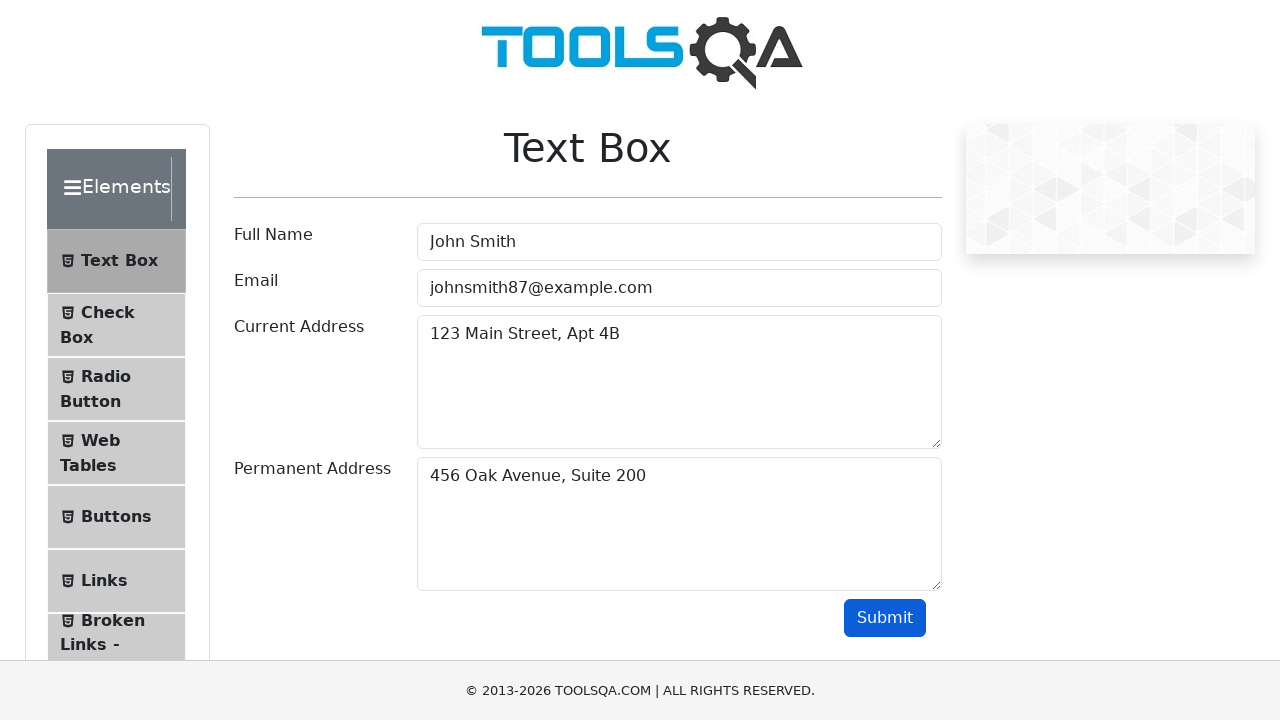

Verified email 'johnsmith87@example.com' is present in output
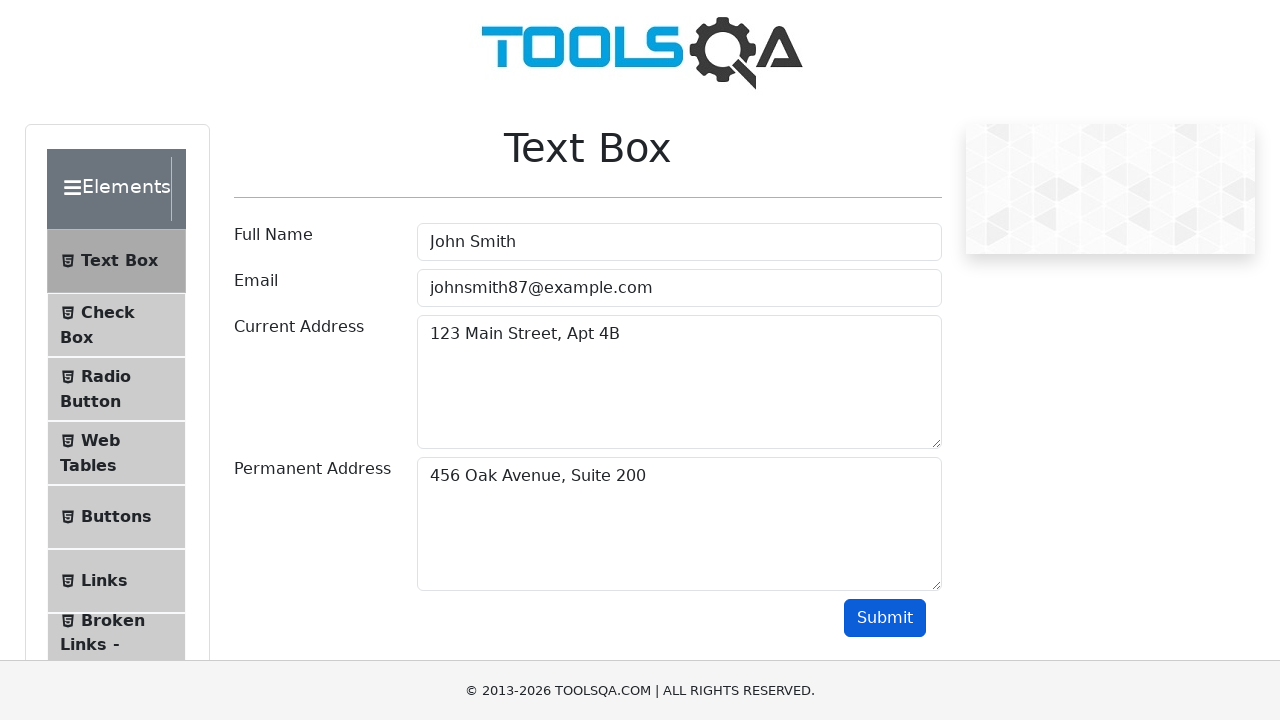

Verified current address '123 Main Street, Apt 4B' is present in output
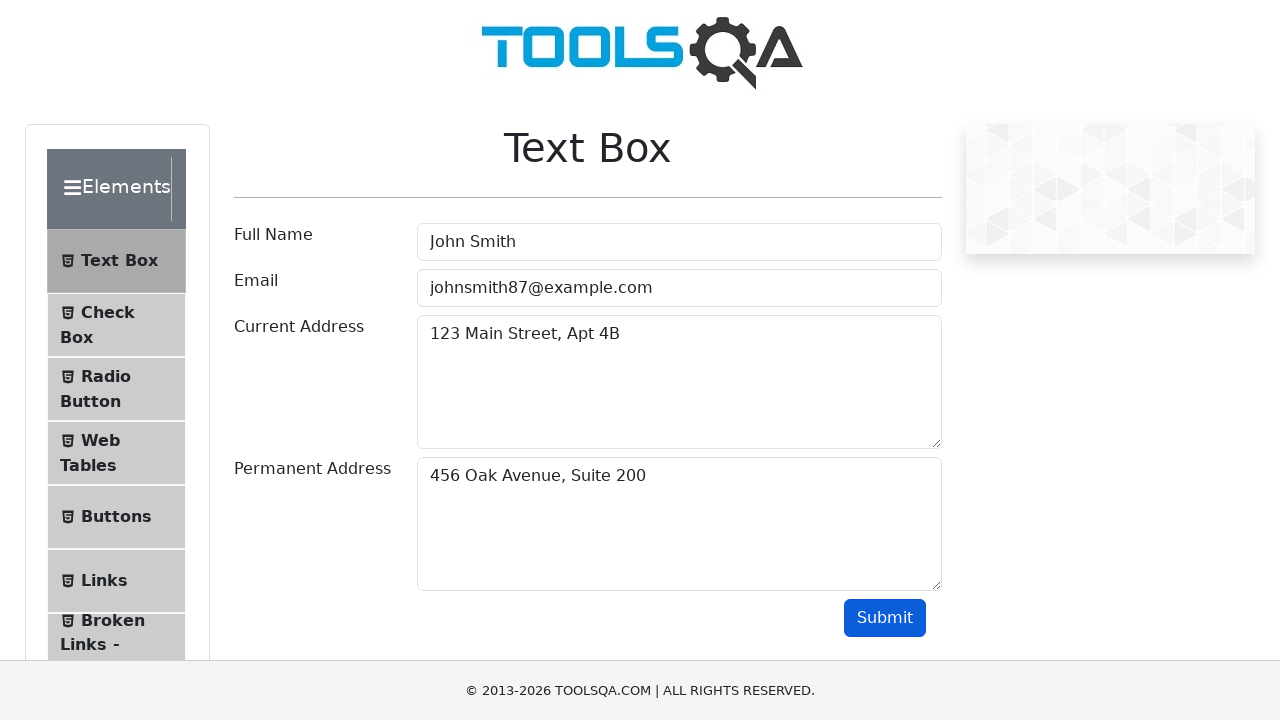

Verified permanent address '456 Oak Avenue, Suite 200' is present in output
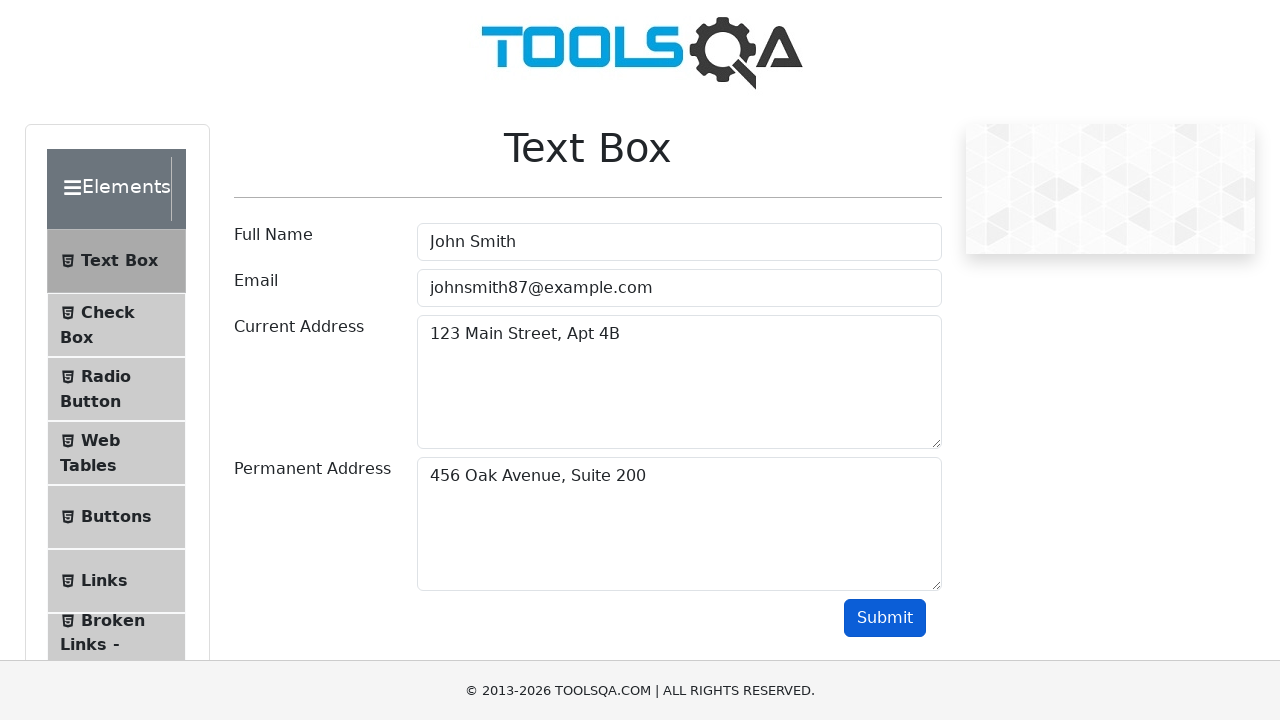

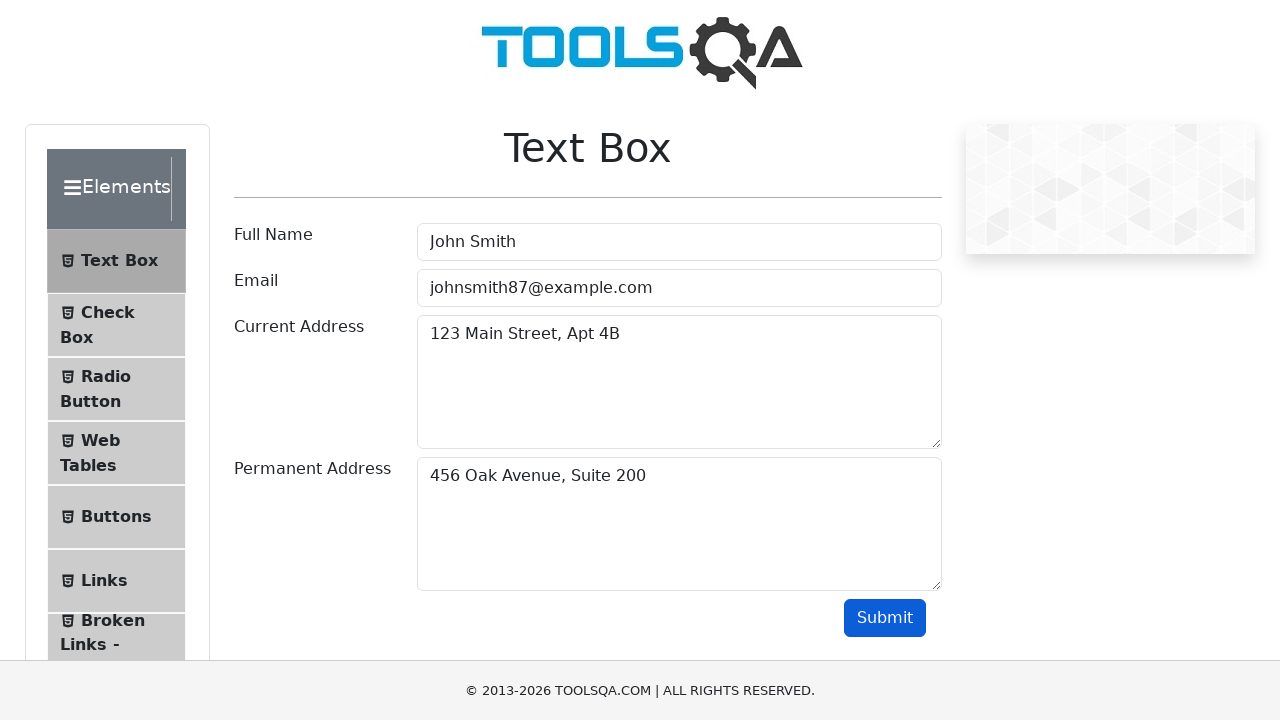